Navigates to an LG product support page and clicks on the 'Manuals & Software' tab to reveal available documentation and download options.

Starting URL: https://www.lg.com/us/support/product/lg-TONE-T80S.AUSALBK

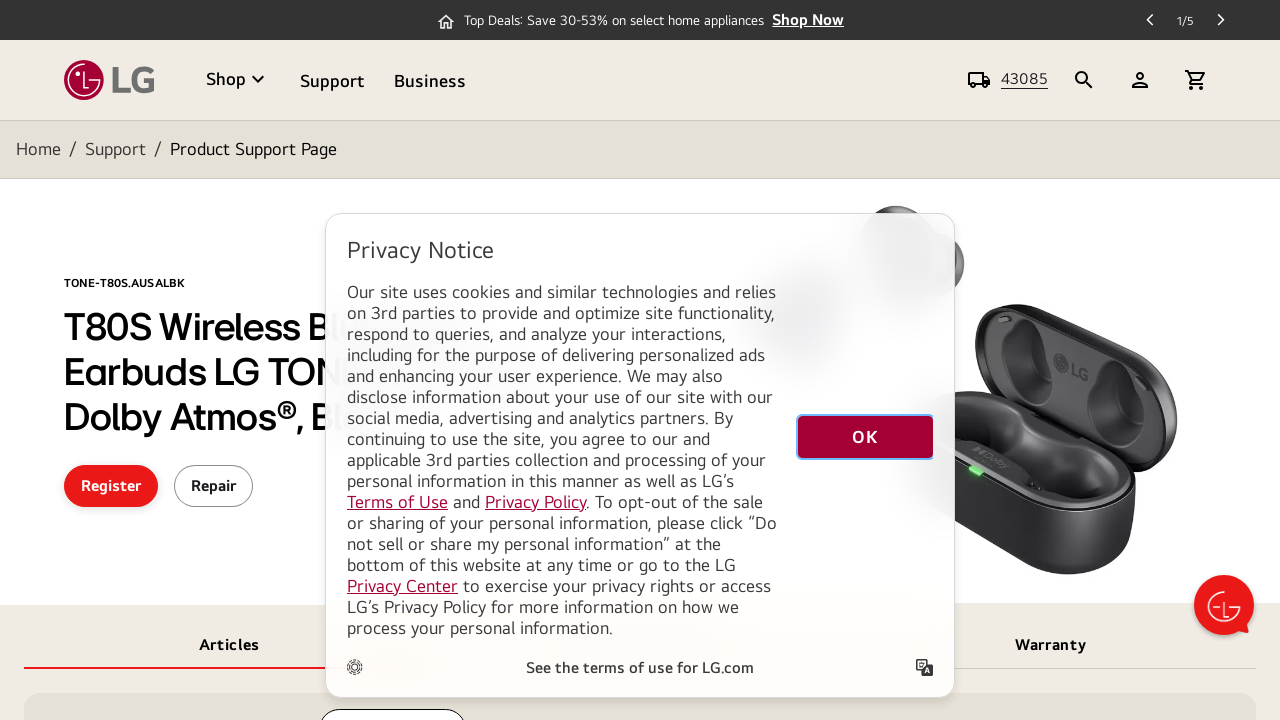

Waited for 'Manuals & Software' tab to appear
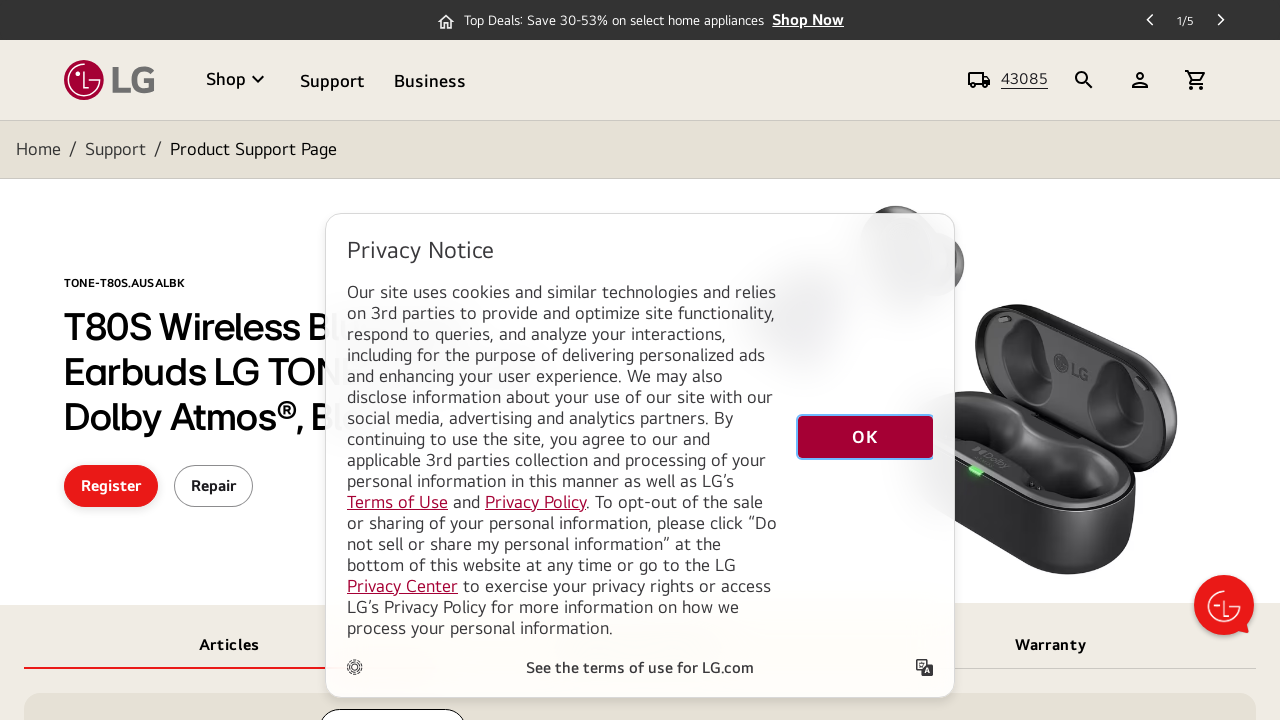

Clicked 'Manuals & Software' tab to reveal documentation and download options at (640, 24) on xpath=//button[contains(., 'Manuals & Software')]
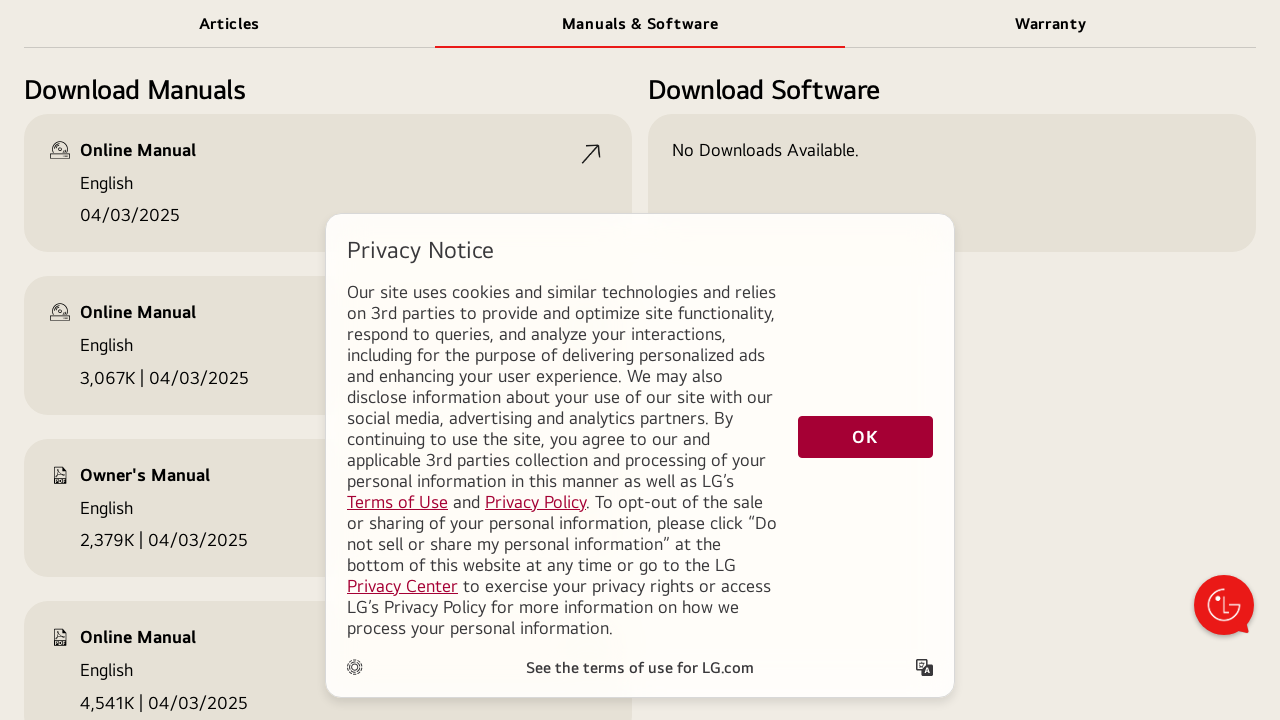

Manual content section loaded with download icons visible
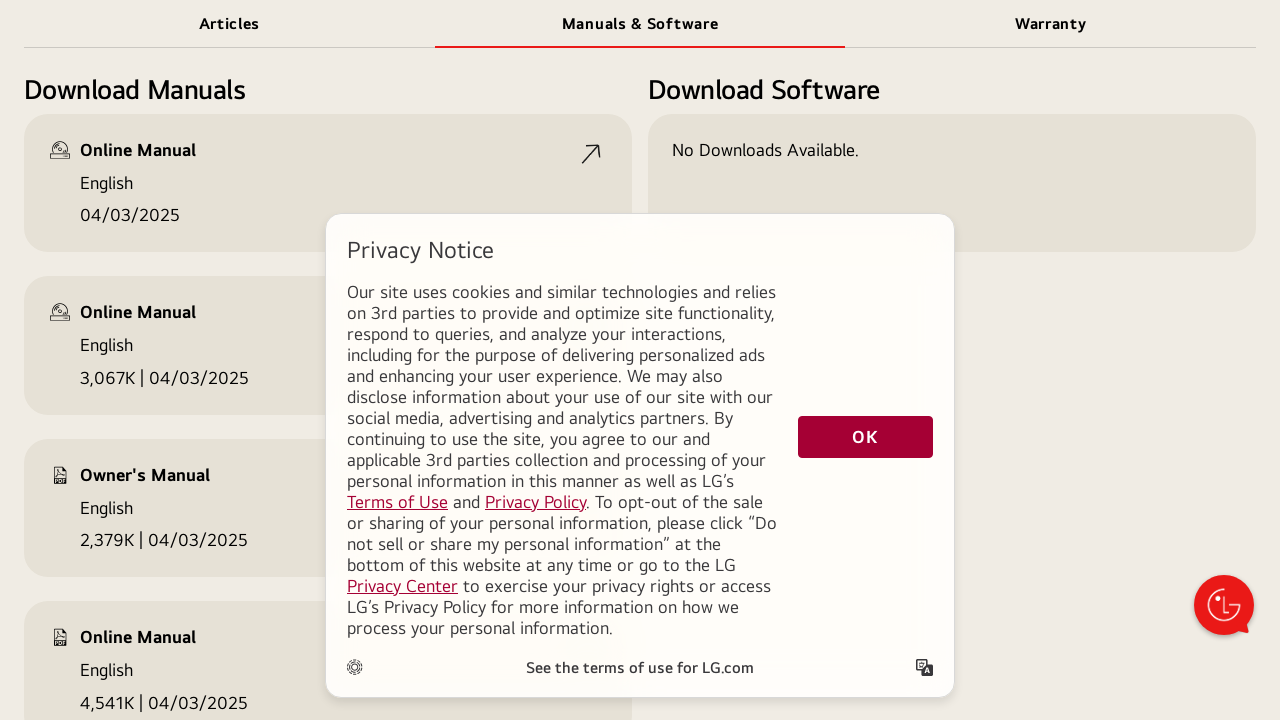

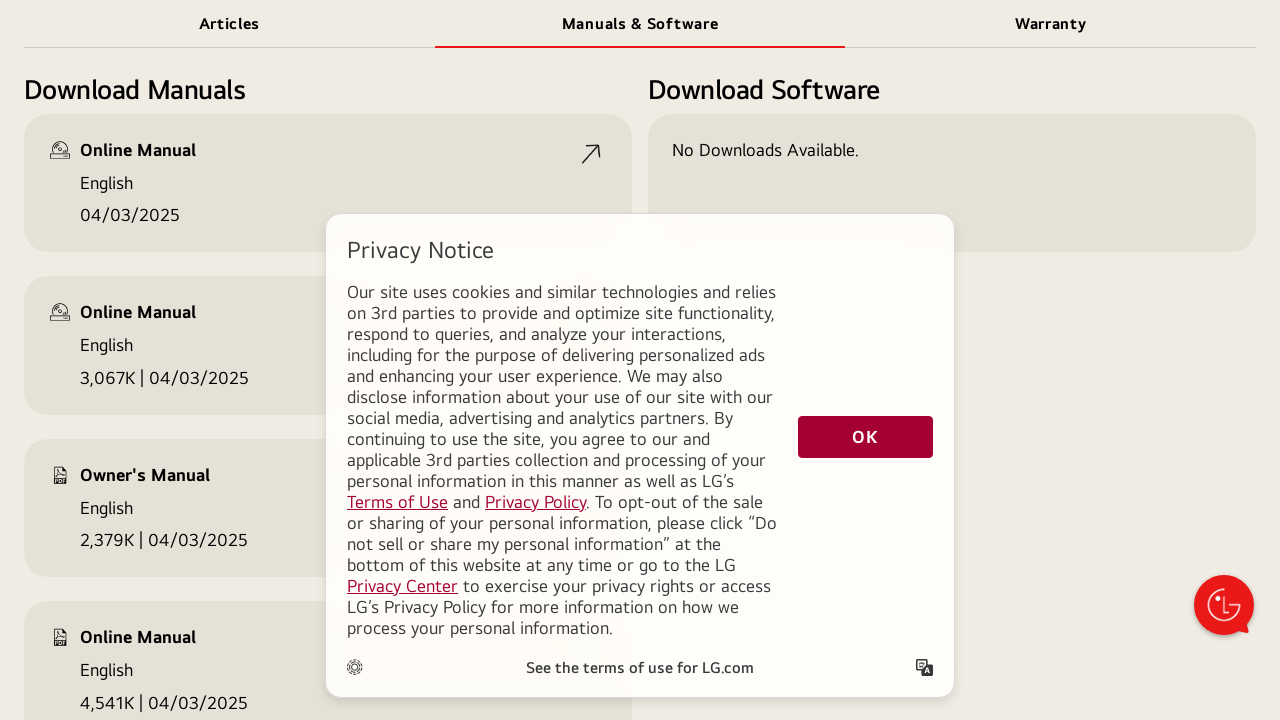